Tests that clicking on alternating sentences in the selectable list changes their color, verifying selection works on list items

Starting URL: https://demoqa.com

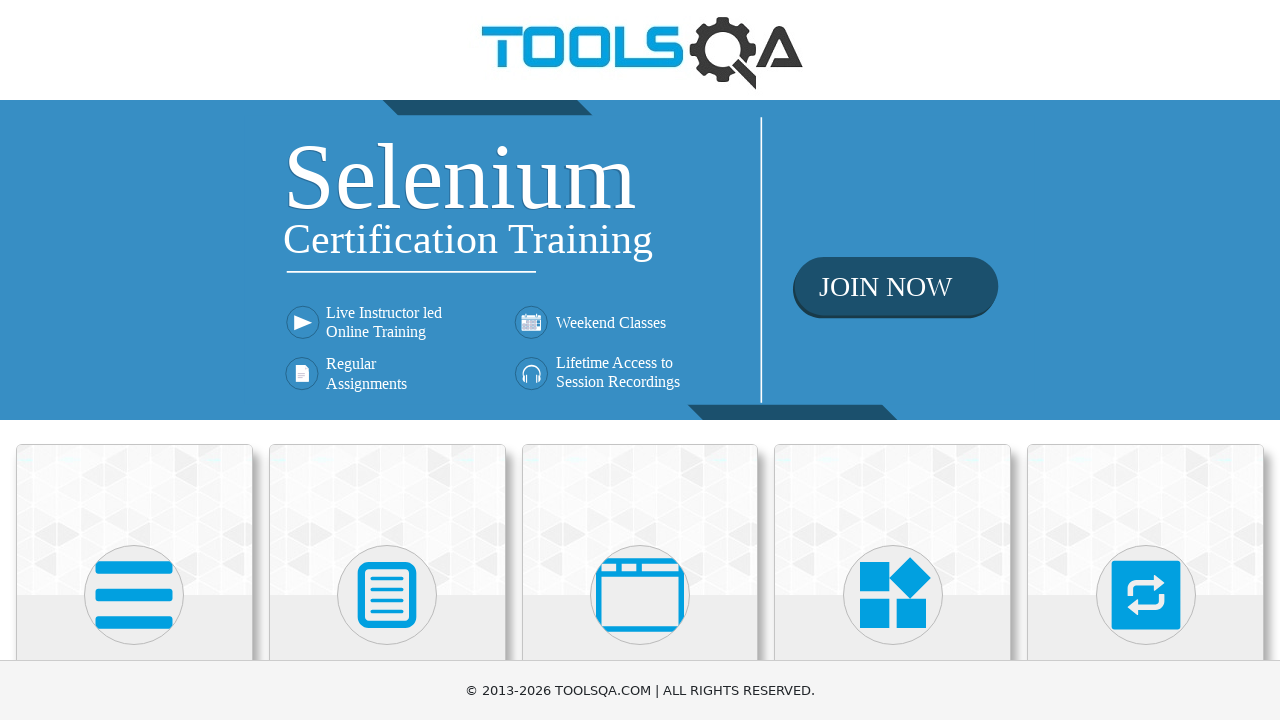

Clicked on Interactions category card at (1146, 360) on div.card-body:has-text('Interactions')
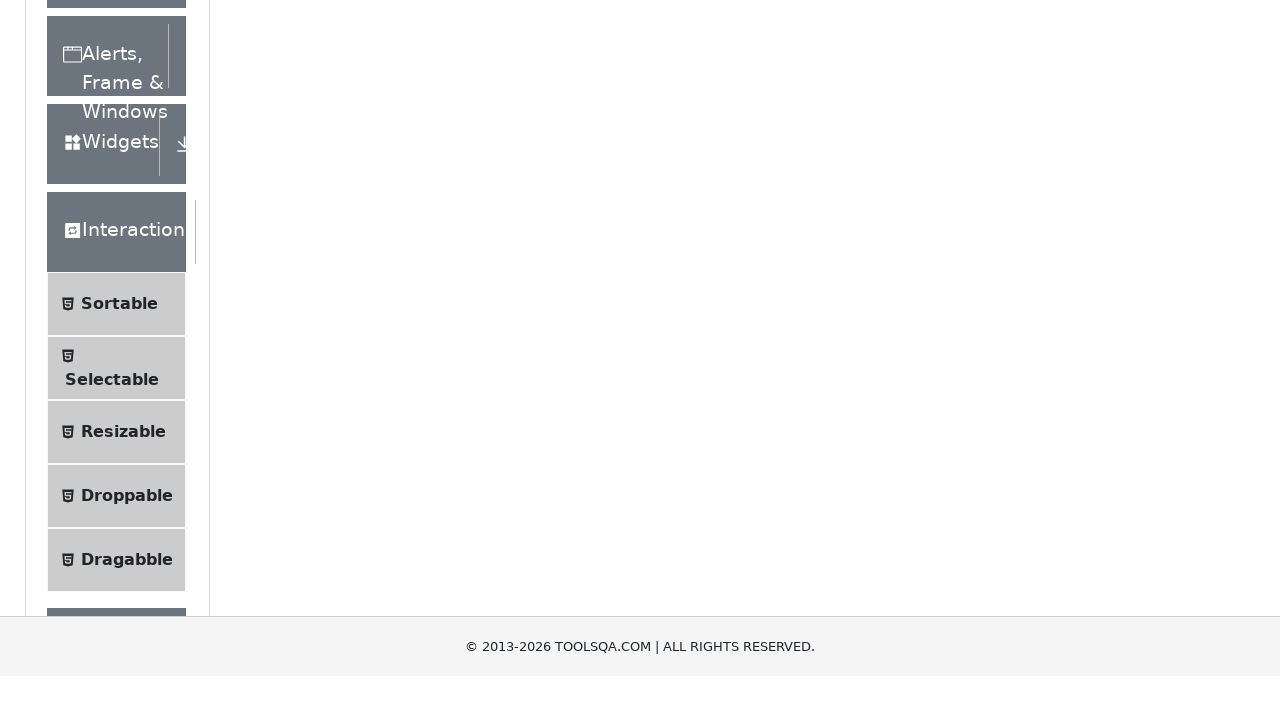

Clicked on Selectable in the left panel menu at (112, 360) on text=Selectable
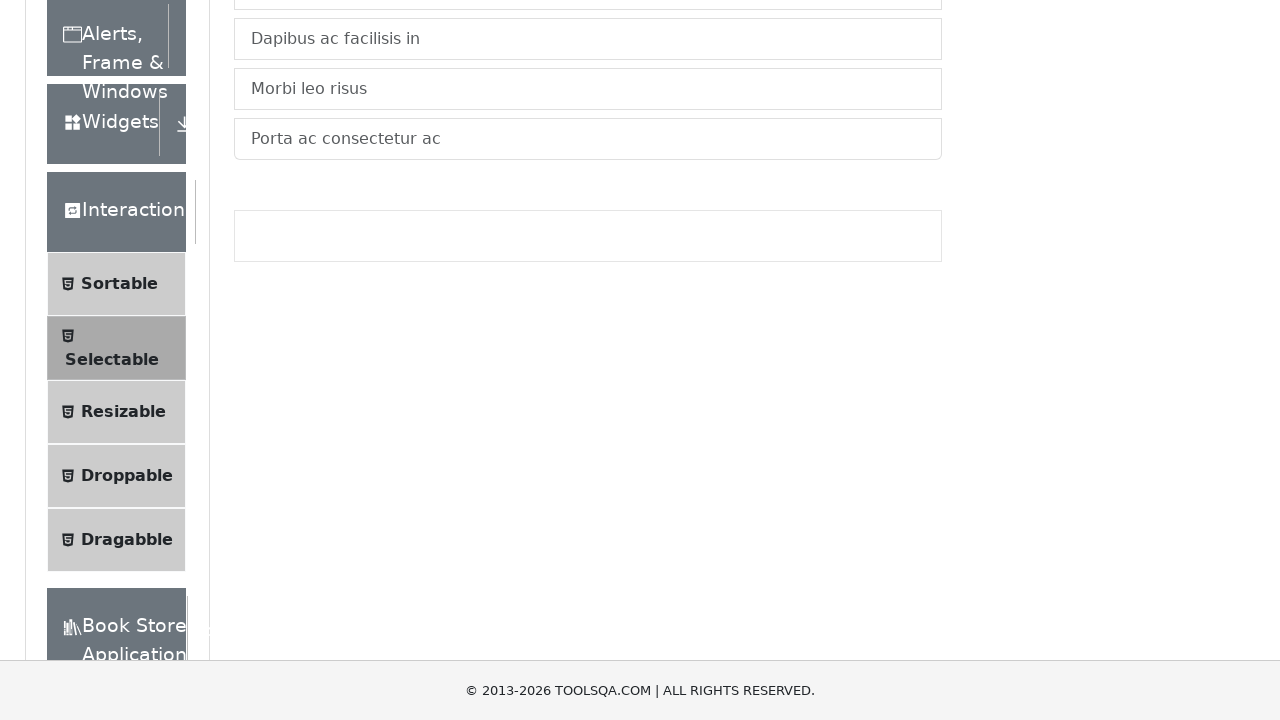

Clicked on the List tab to ensure it is selected at (264, 244) on #demo-tab-list
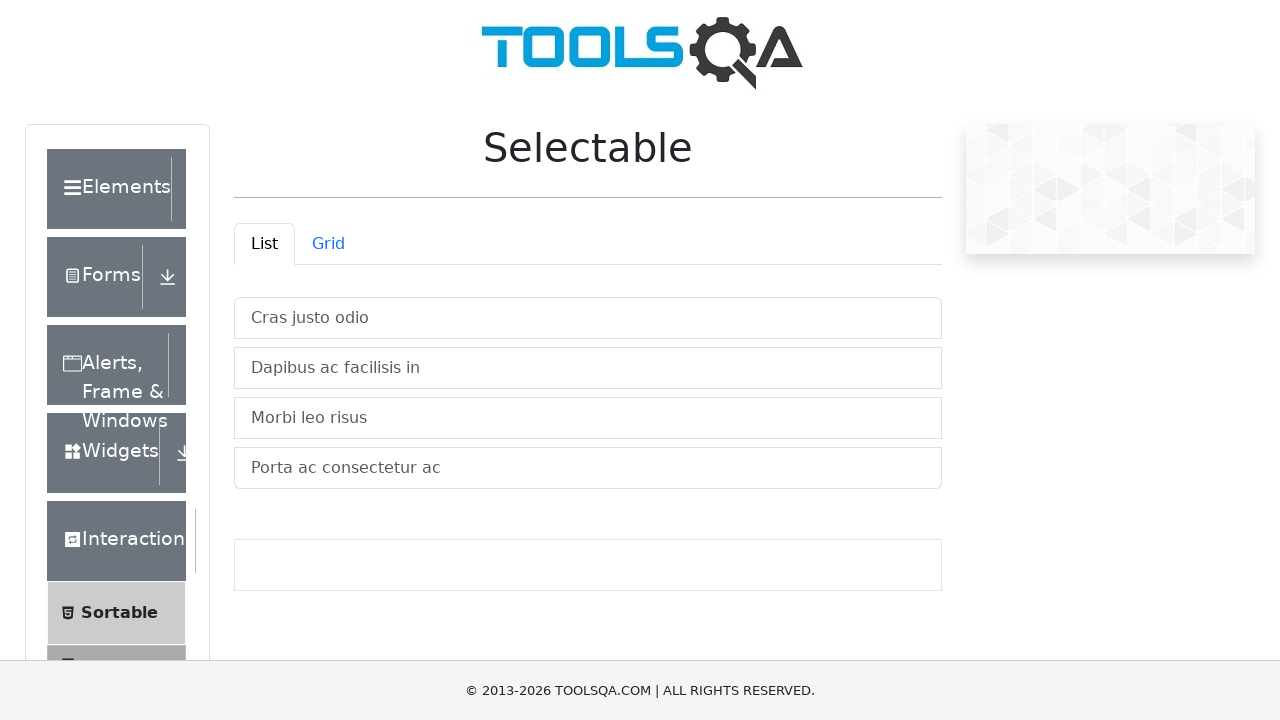

Clicked on first list item (index 0) at (588, 318) on #verticalListContainer .list-group-item >> nth=0
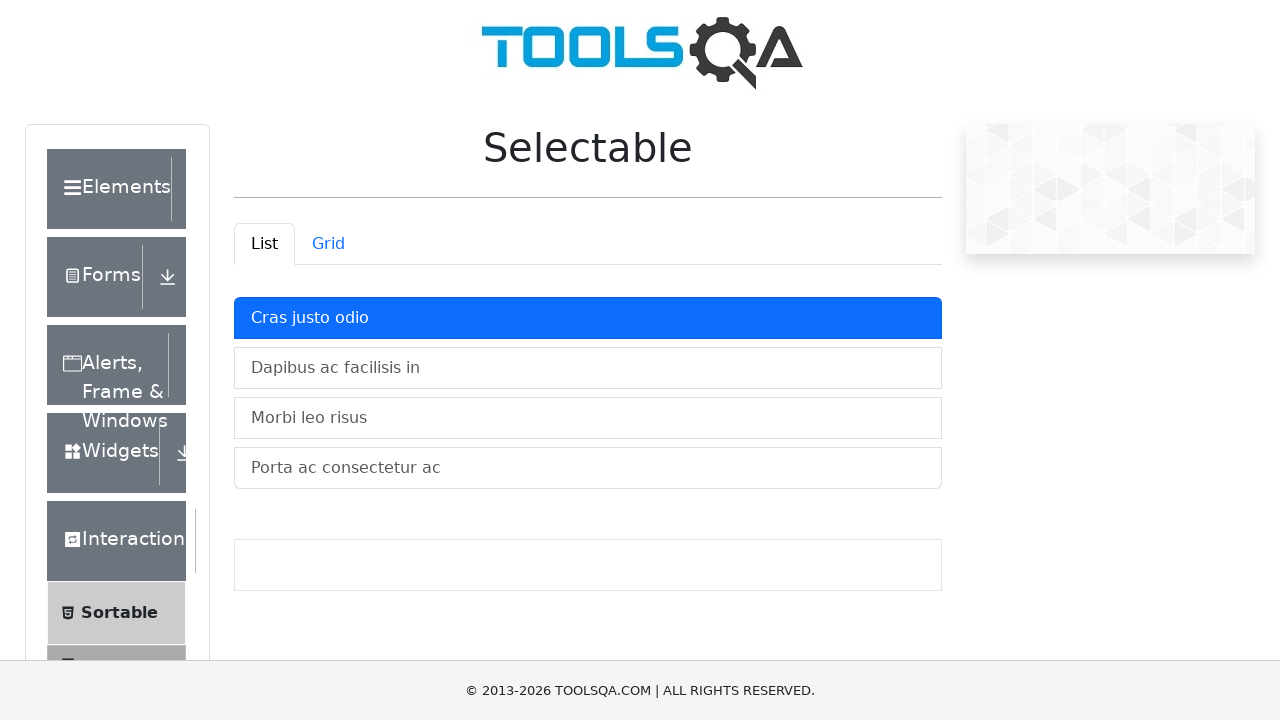

Clicked on third list item (index 2) at (588, 418) on #verticalListContainer .list-group-item >> nth=2
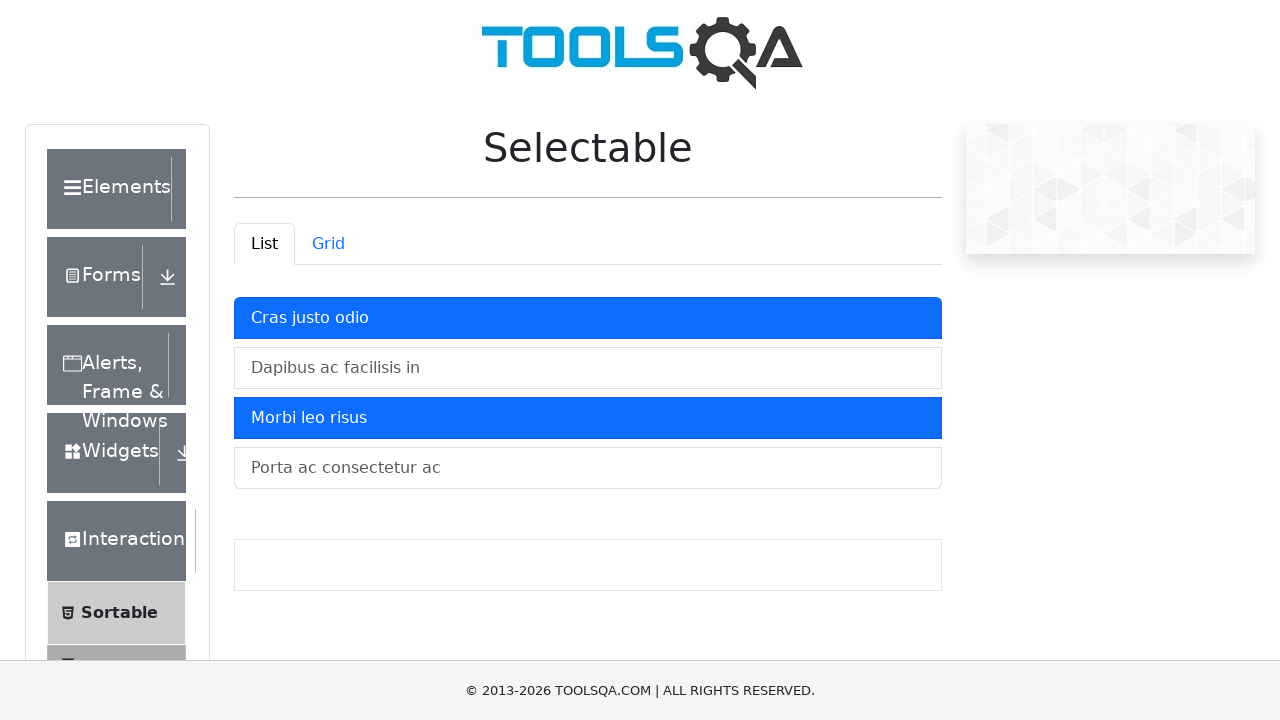

Verified that selected list items have active class and changed color
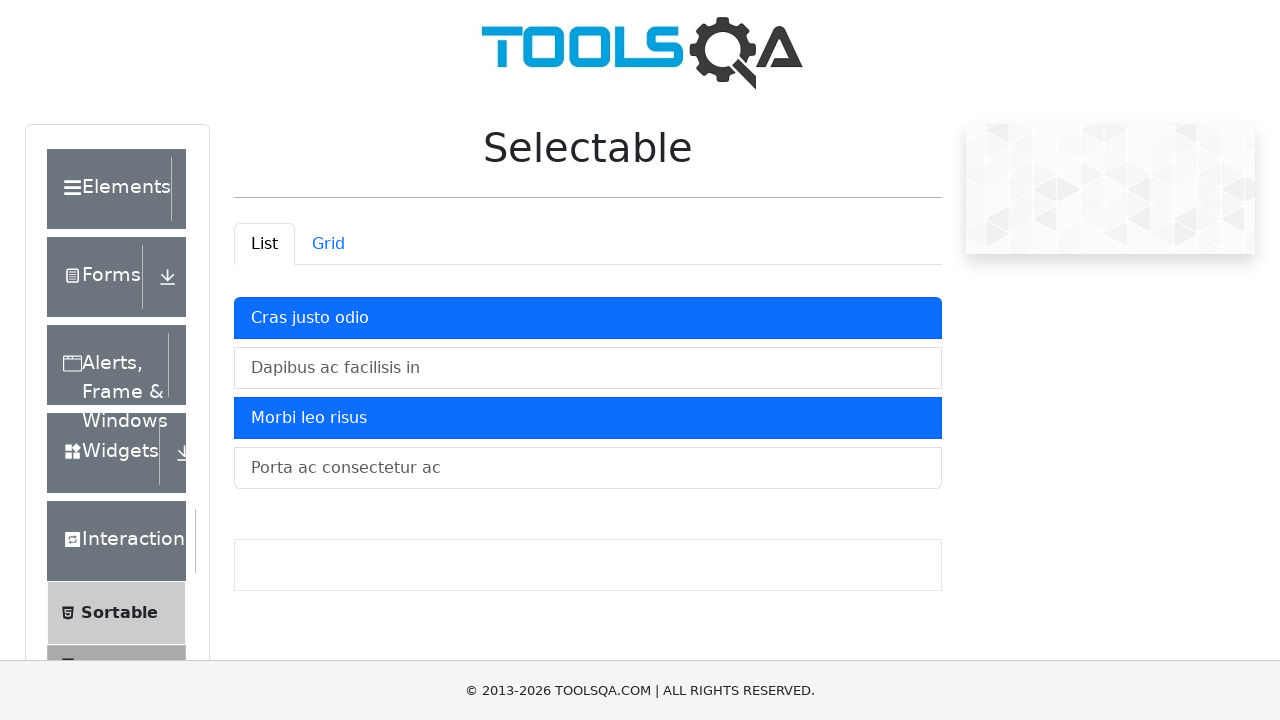

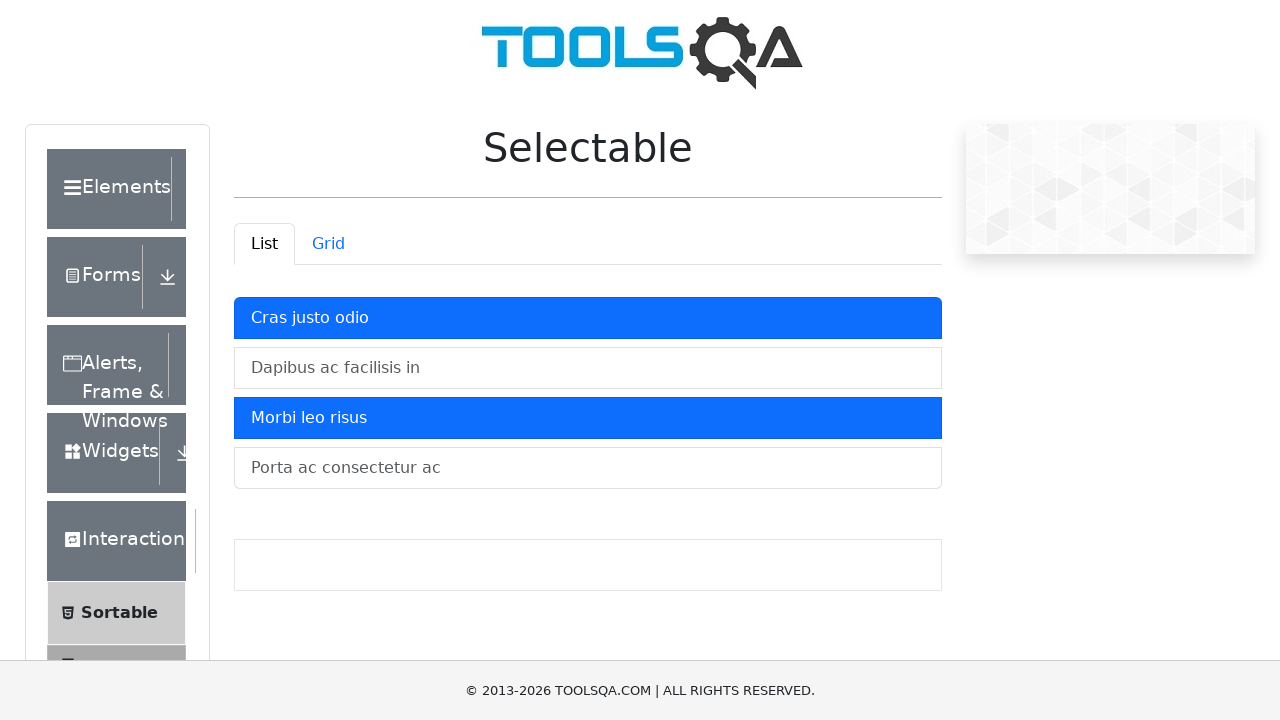